Tests the product search functionality by navigating to the products page, searching for "T-shirt", and verifying that search results are displayed.

Starting URL: https://automationexercise.com

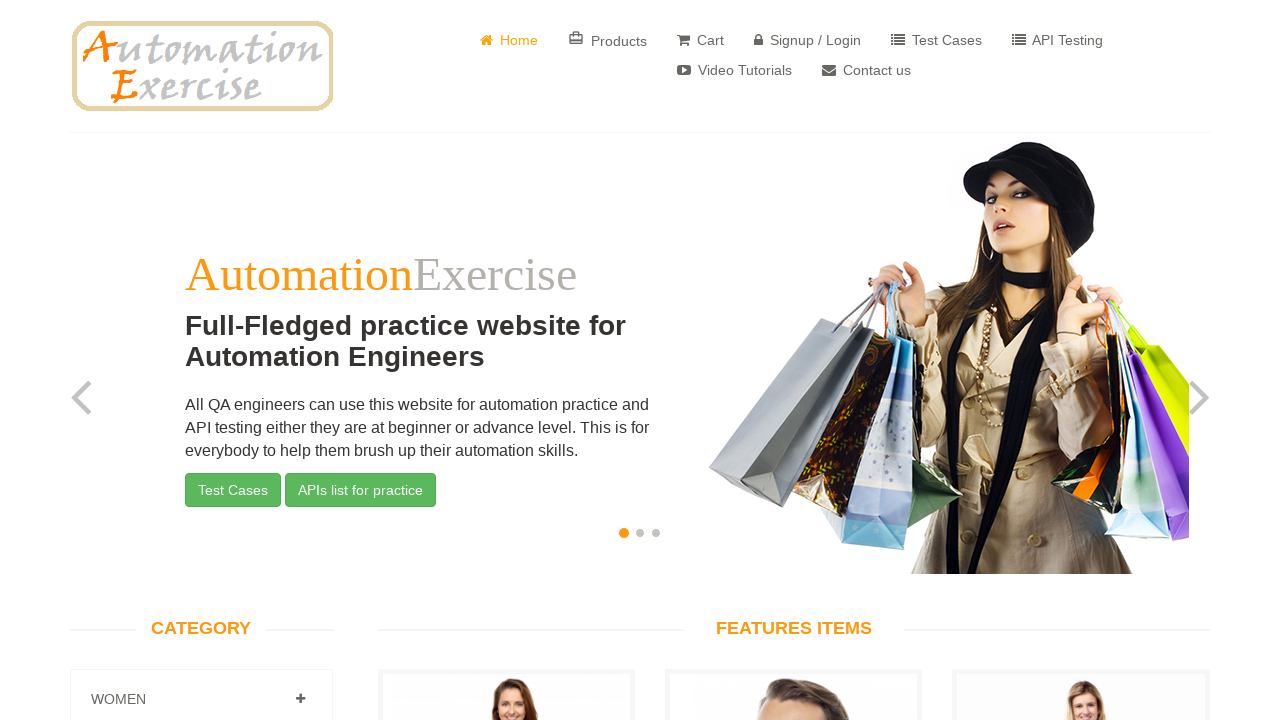

Clicked on Products button to navigate to products page at (608, 40) on a[href='/products']
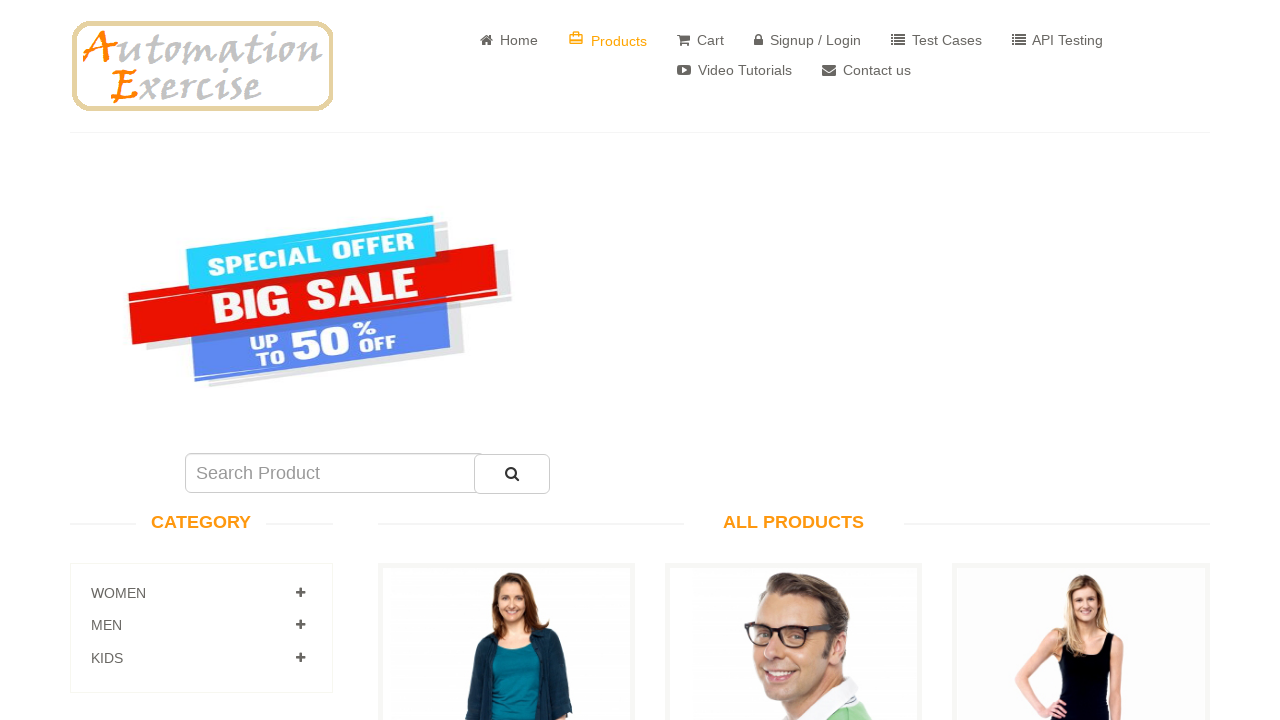

Verified navigation to All Products page
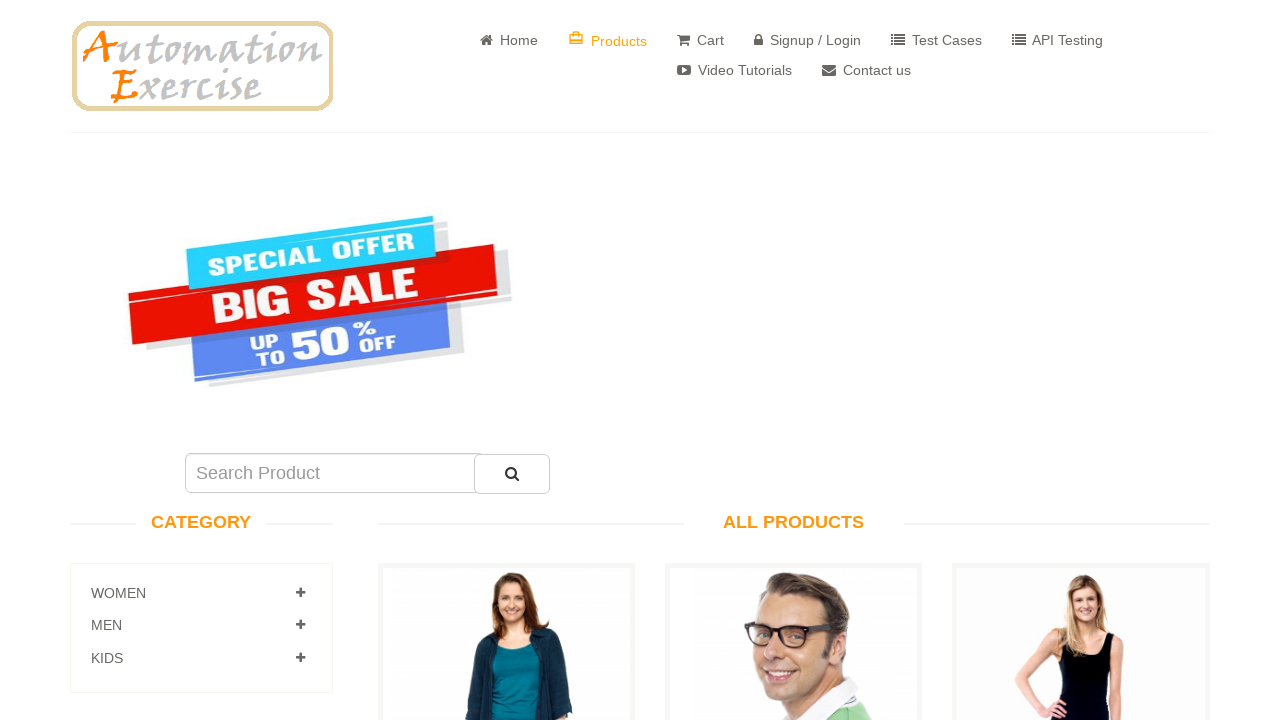

Entered 'T-shirt' in the search input field on #search_product
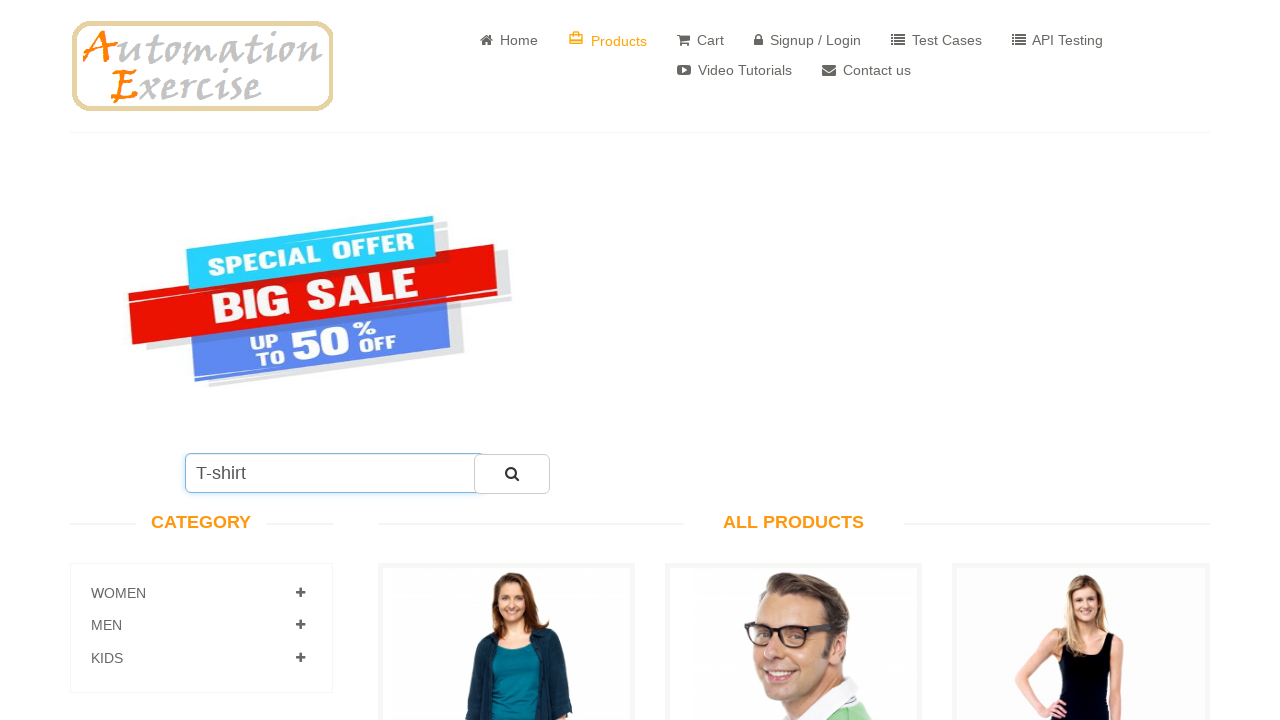

Clicked the search button to search for T-shirt at (512, 474) on #submit_search
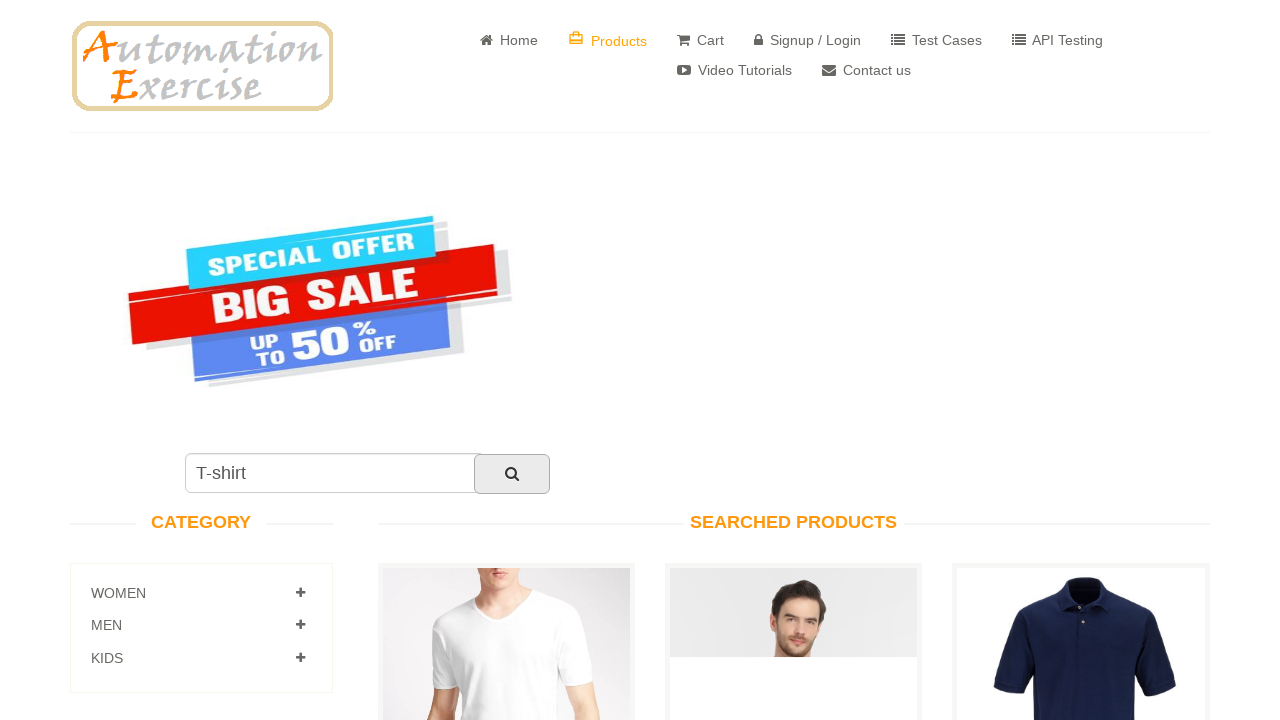

Verified Searched Products section is visible
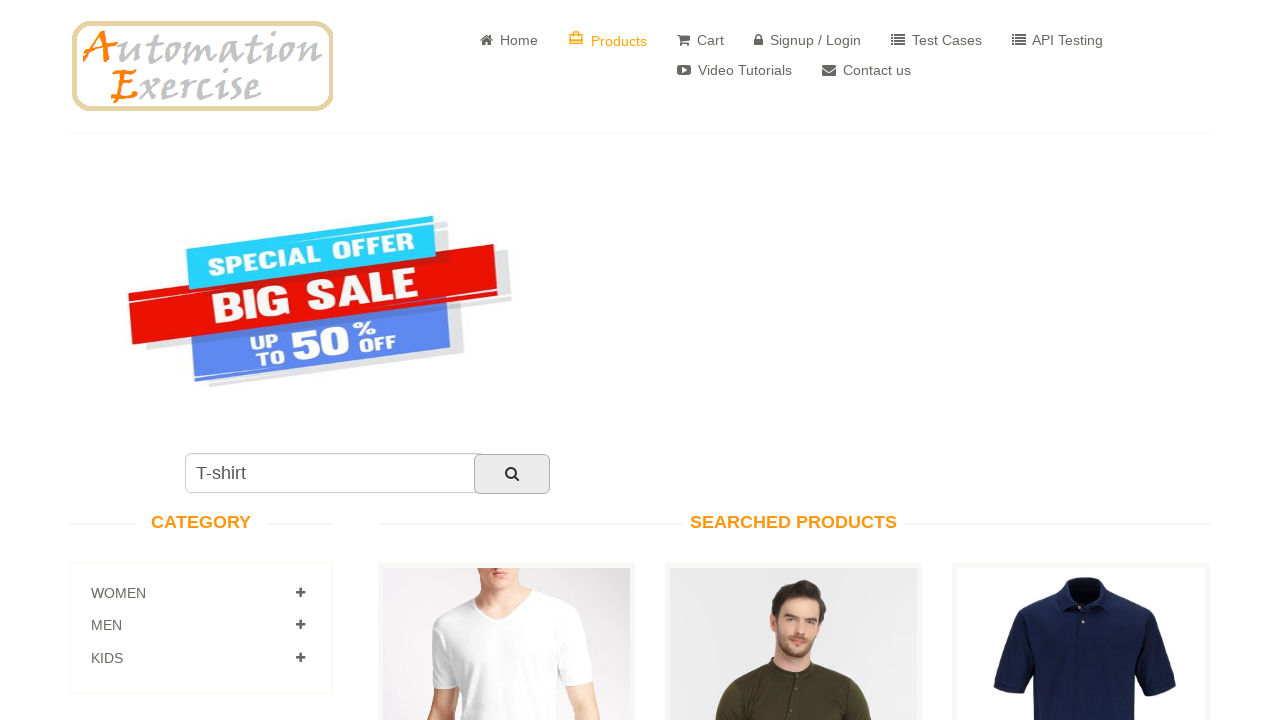

Verified product search results are displayed
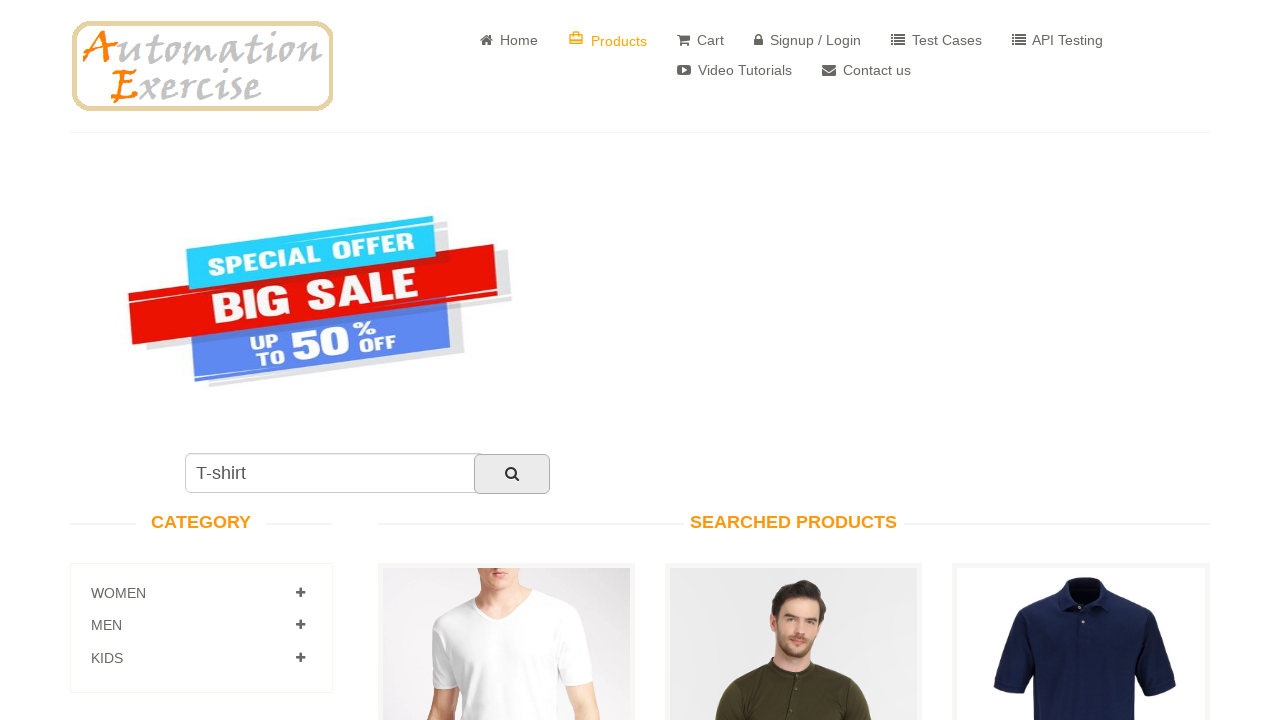

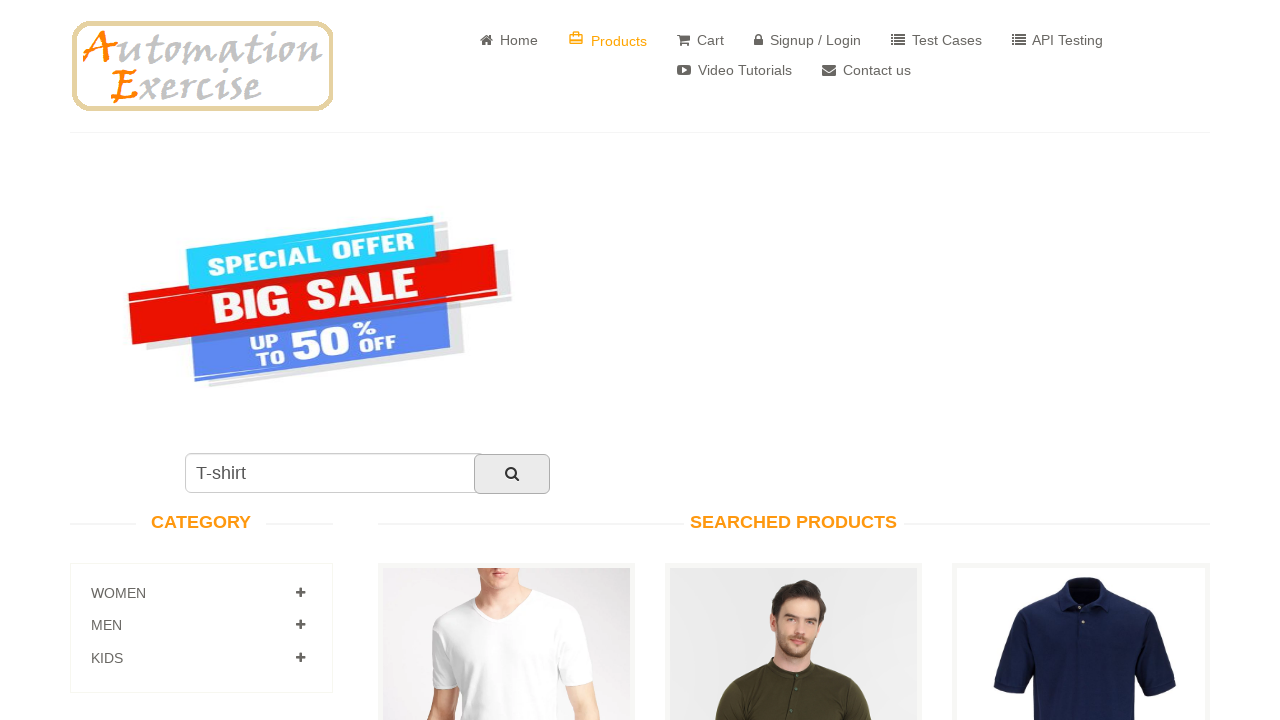